Validates UI components on a registration form by checking visibility, editability, and default values of the first name input field, male radio button, and submit button. Also tests that the radio button can be selected.

Starting URL: https://demo.automationtesting.in/Register.html

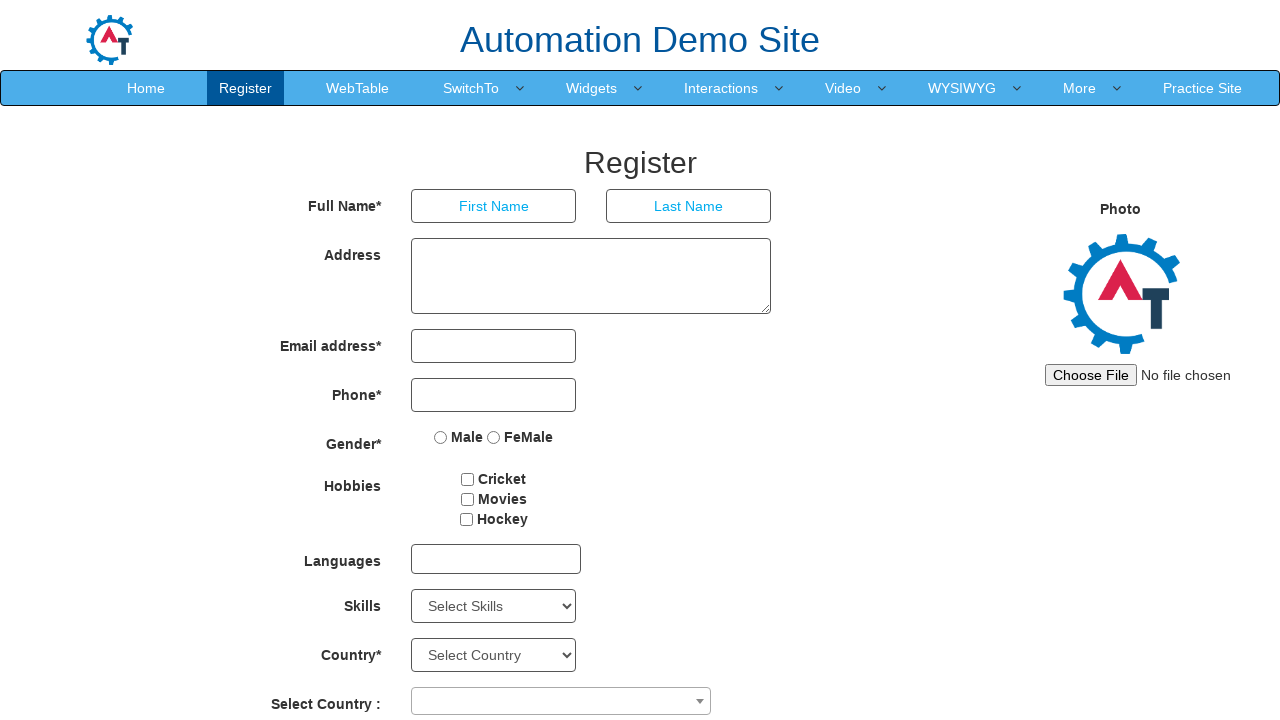

Located first name input field
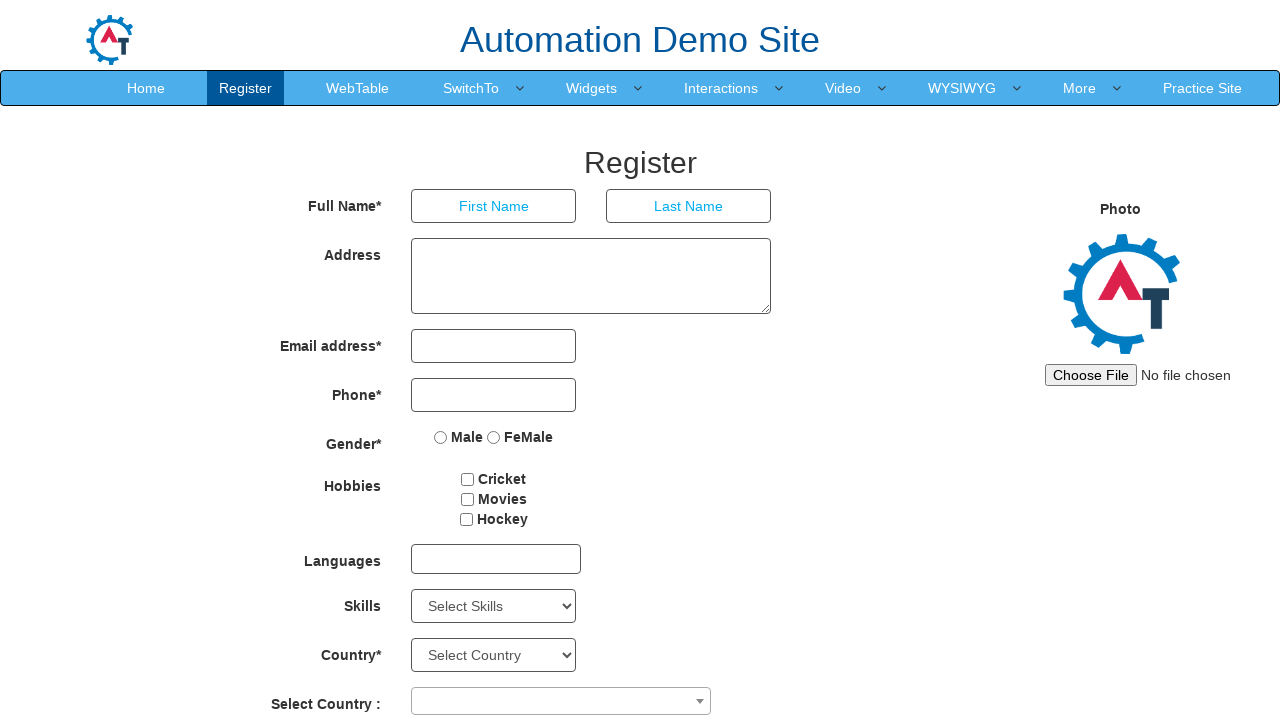

Verified first name input field is visible
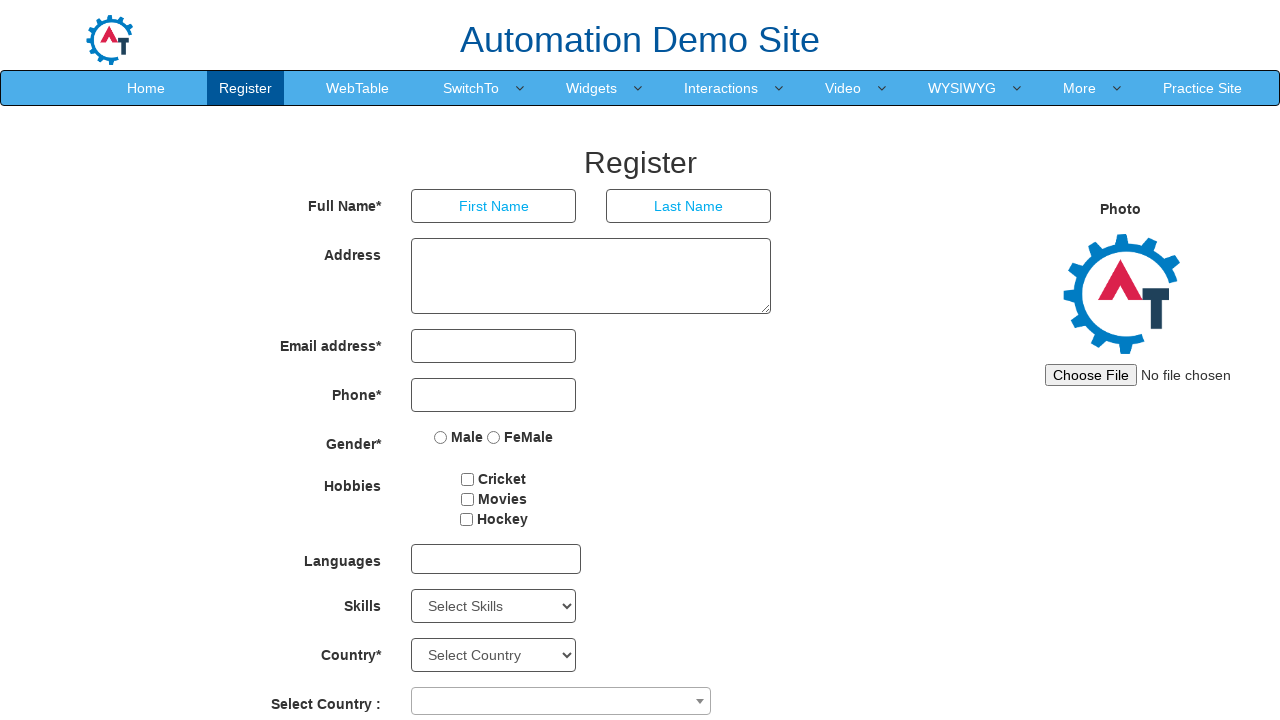

Verified first name input field is editable
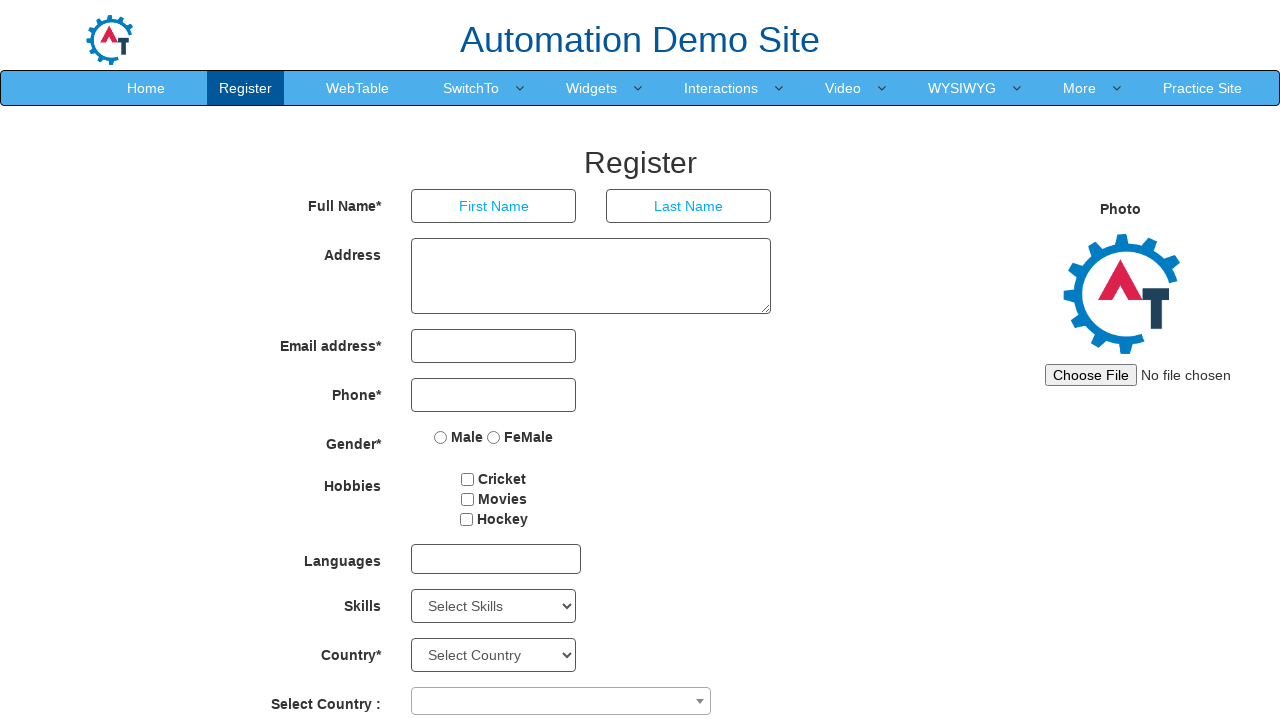

Verified first name input field placeholder is 'First Name'
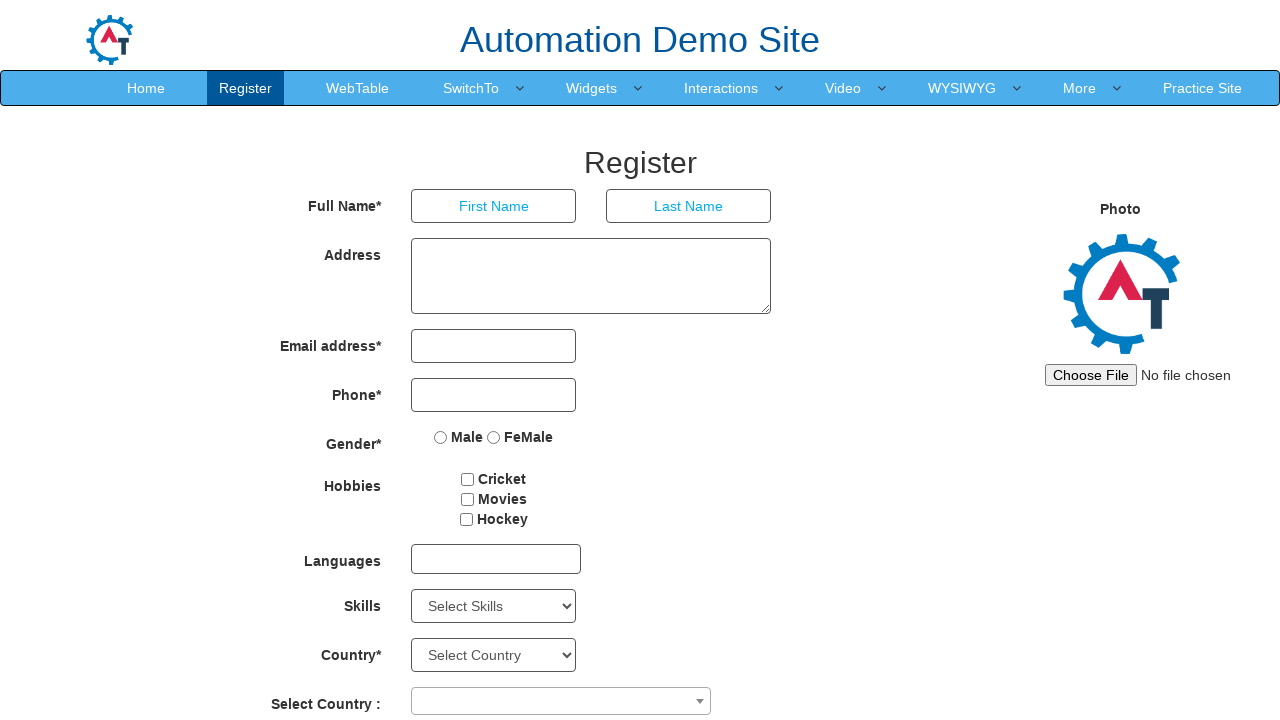

Located male radio button
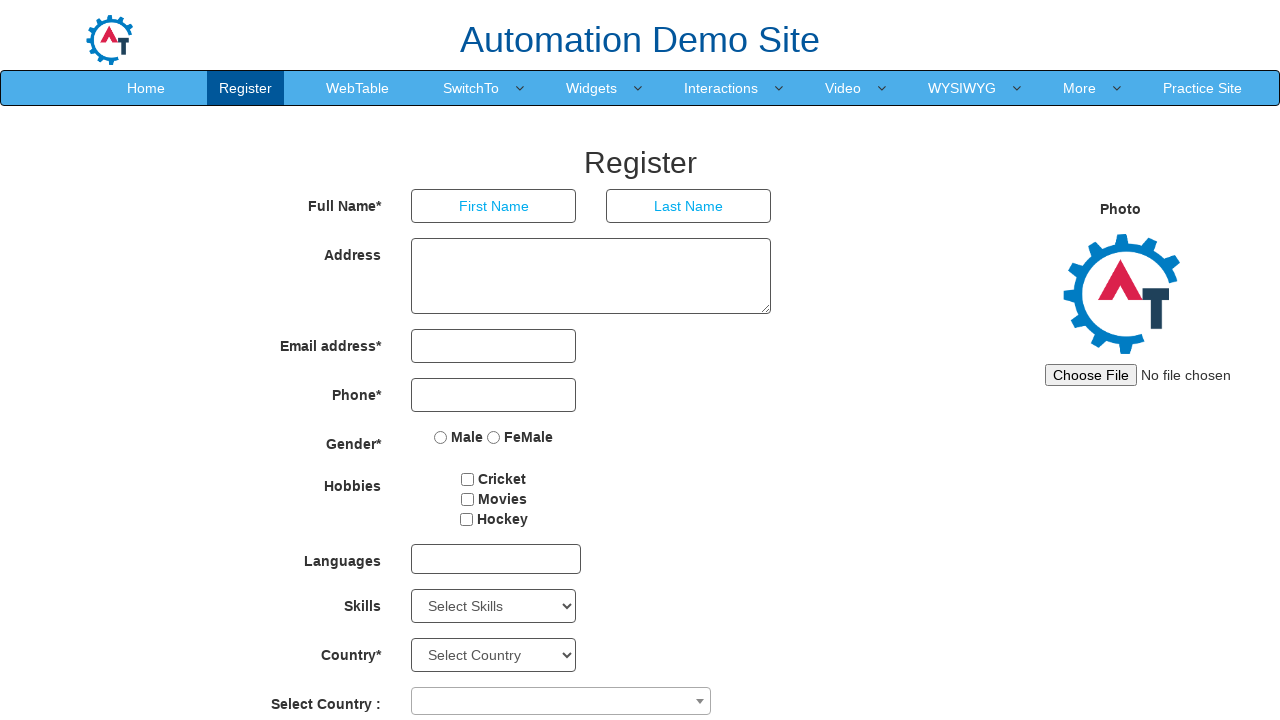

Verified male radio button is visible
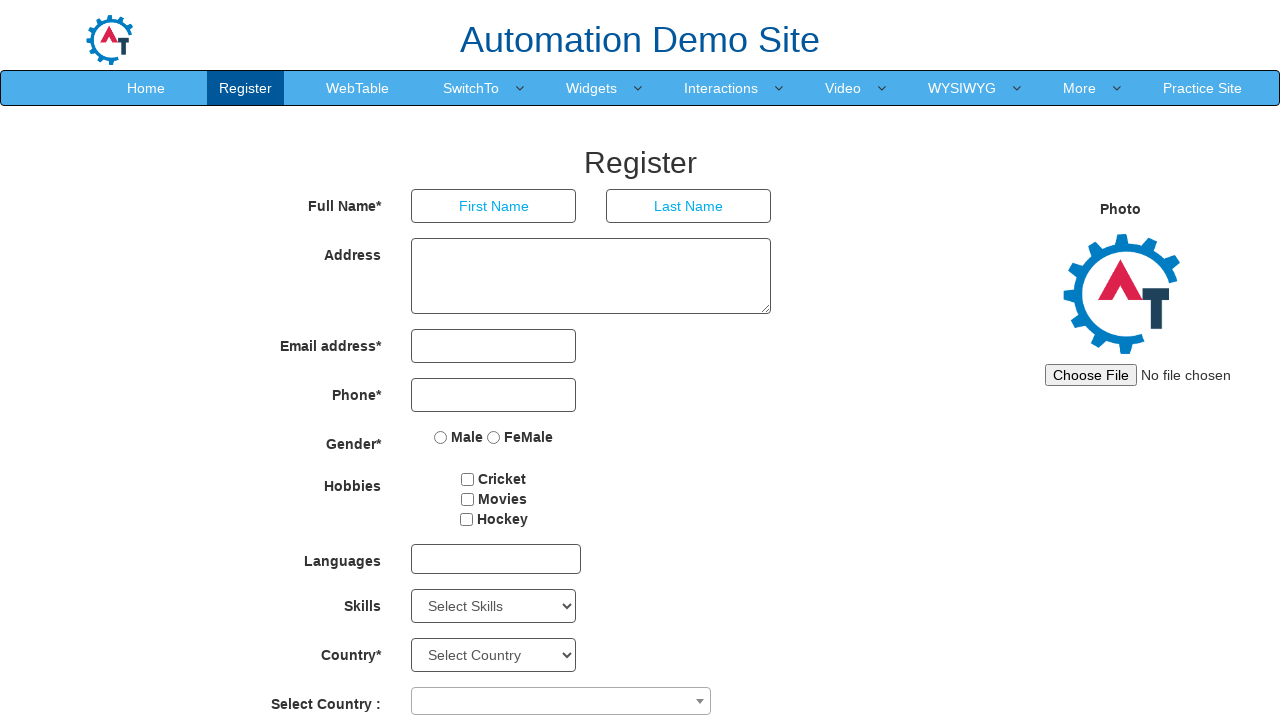

Verified male radio button is functional
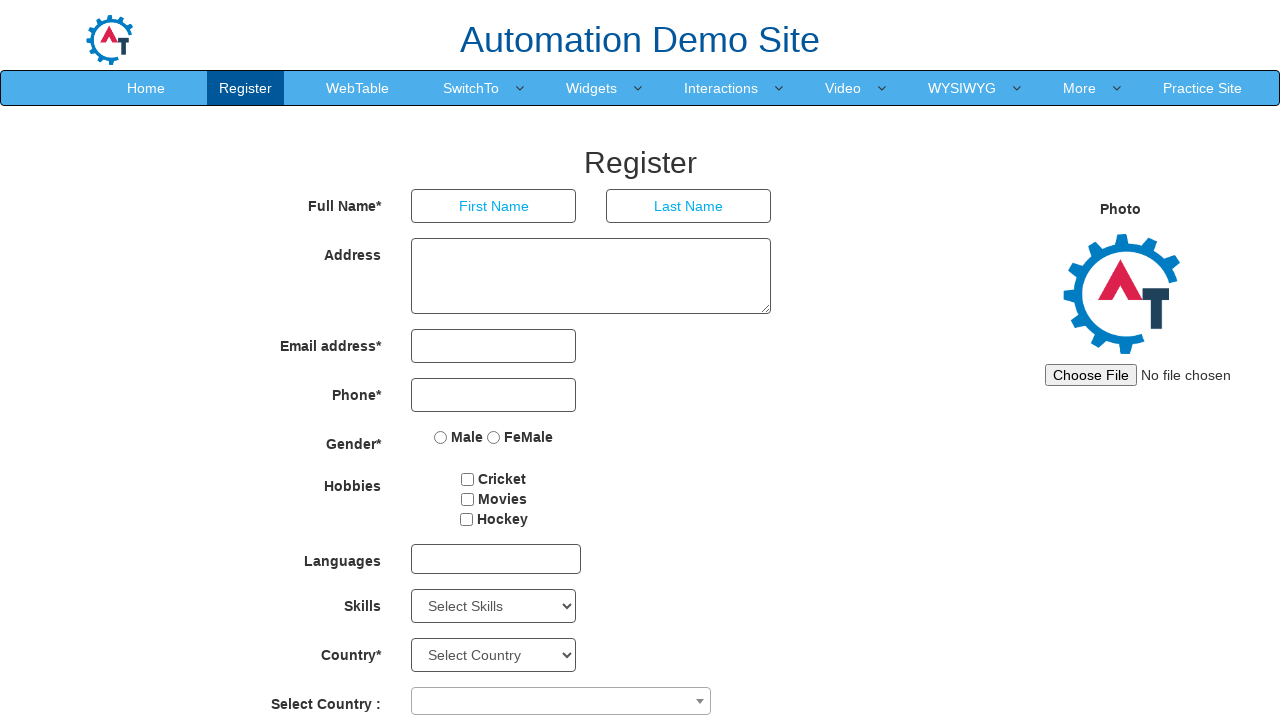

Verified male radio button is not selected by default
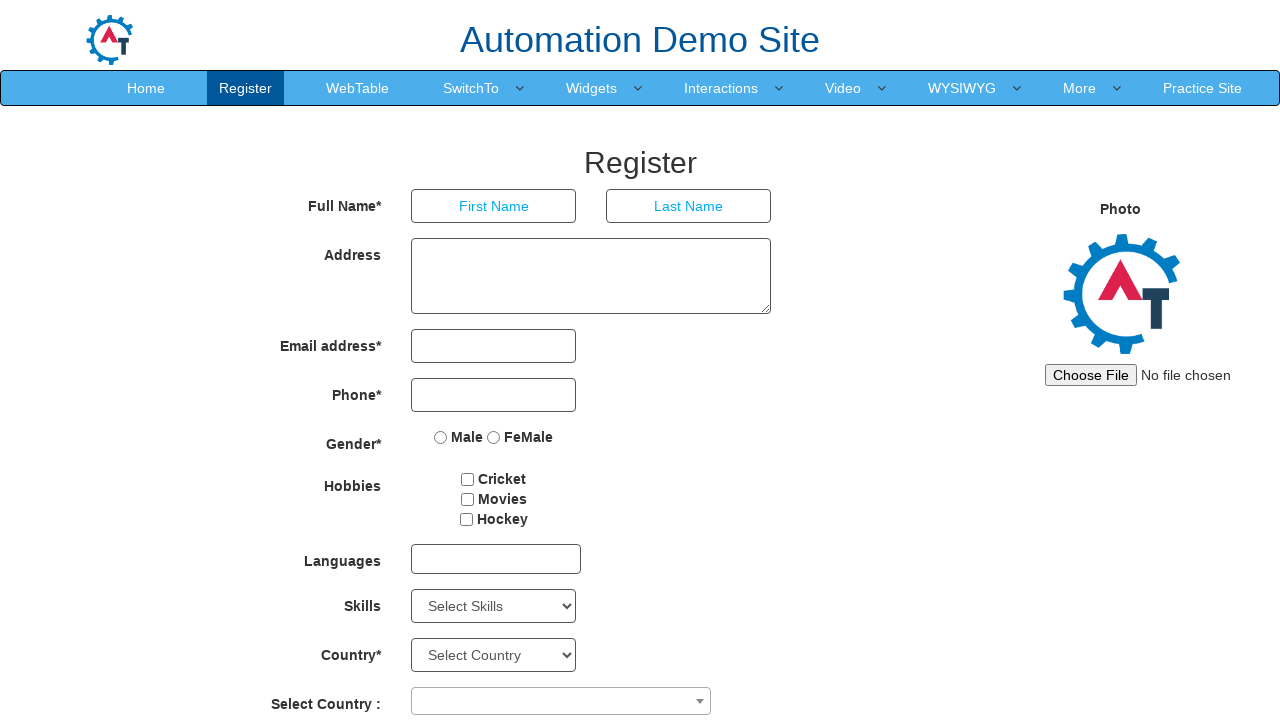

Clicked male radio button at (441, 437) on input[name='radiooptions'] >> nth=0
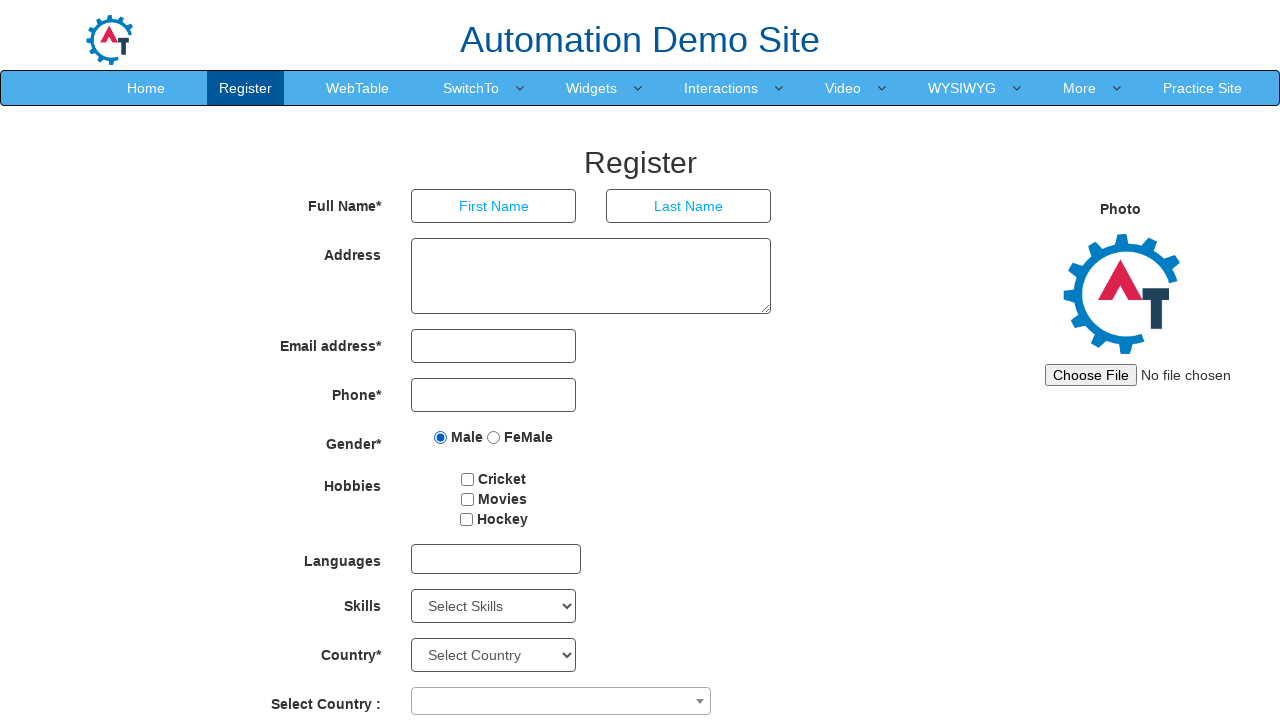

Verified male radio button is selected after click
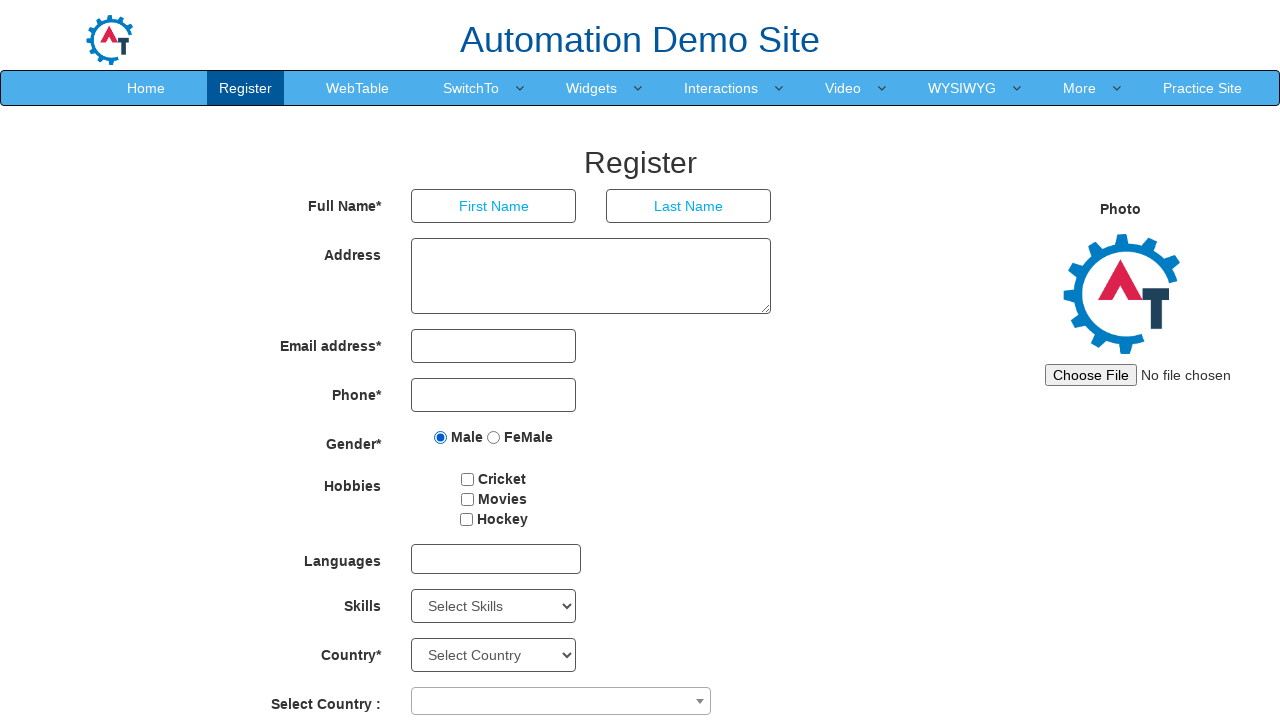

Located submit button
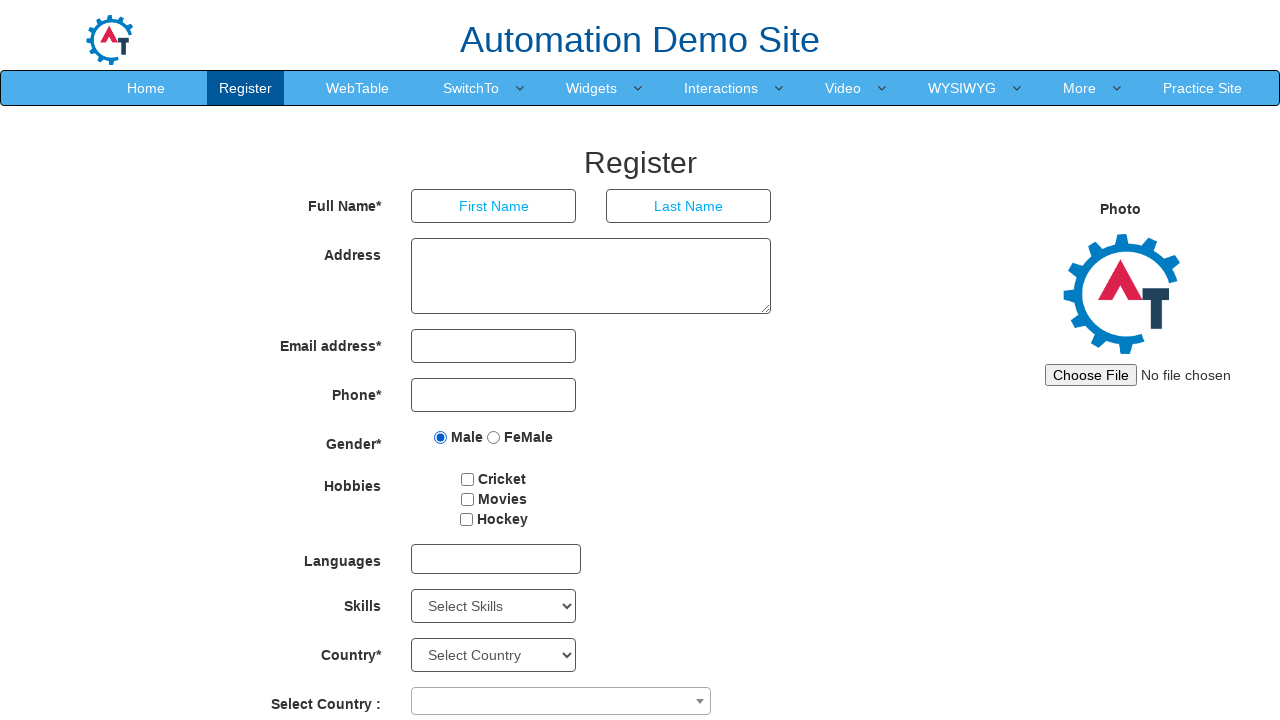

Verified submit button is visible
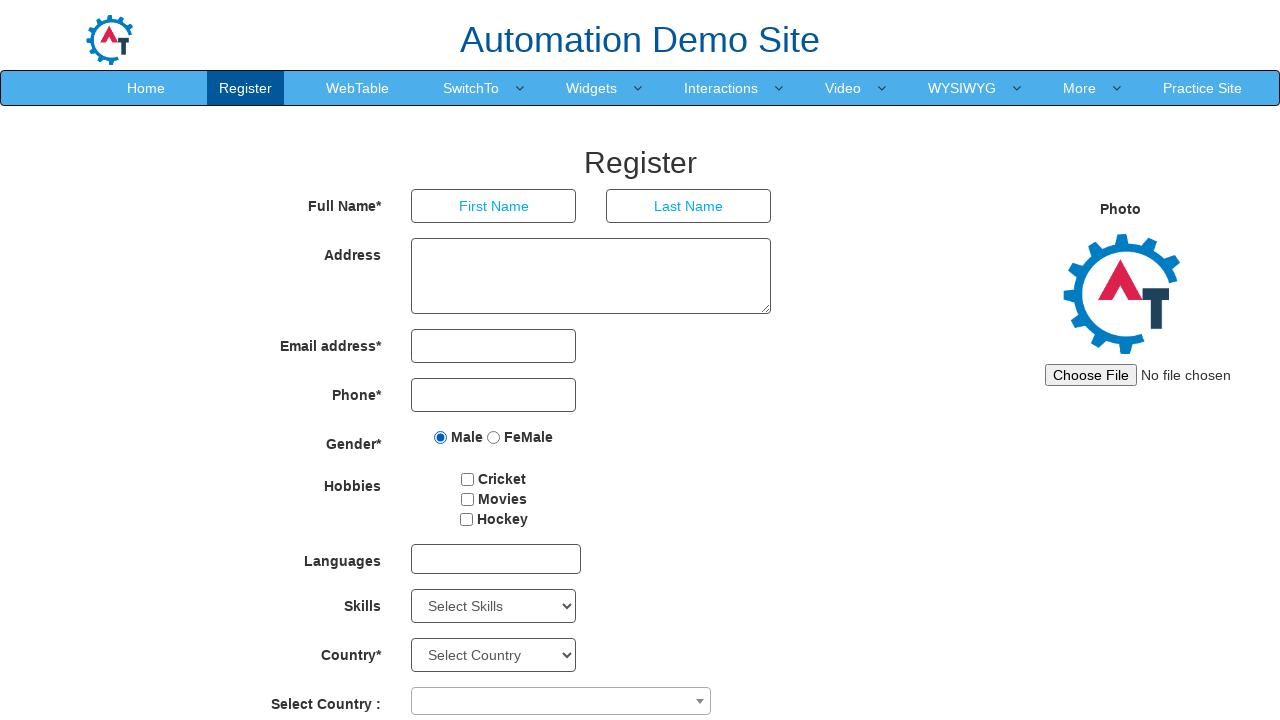

Verified submit button is functional
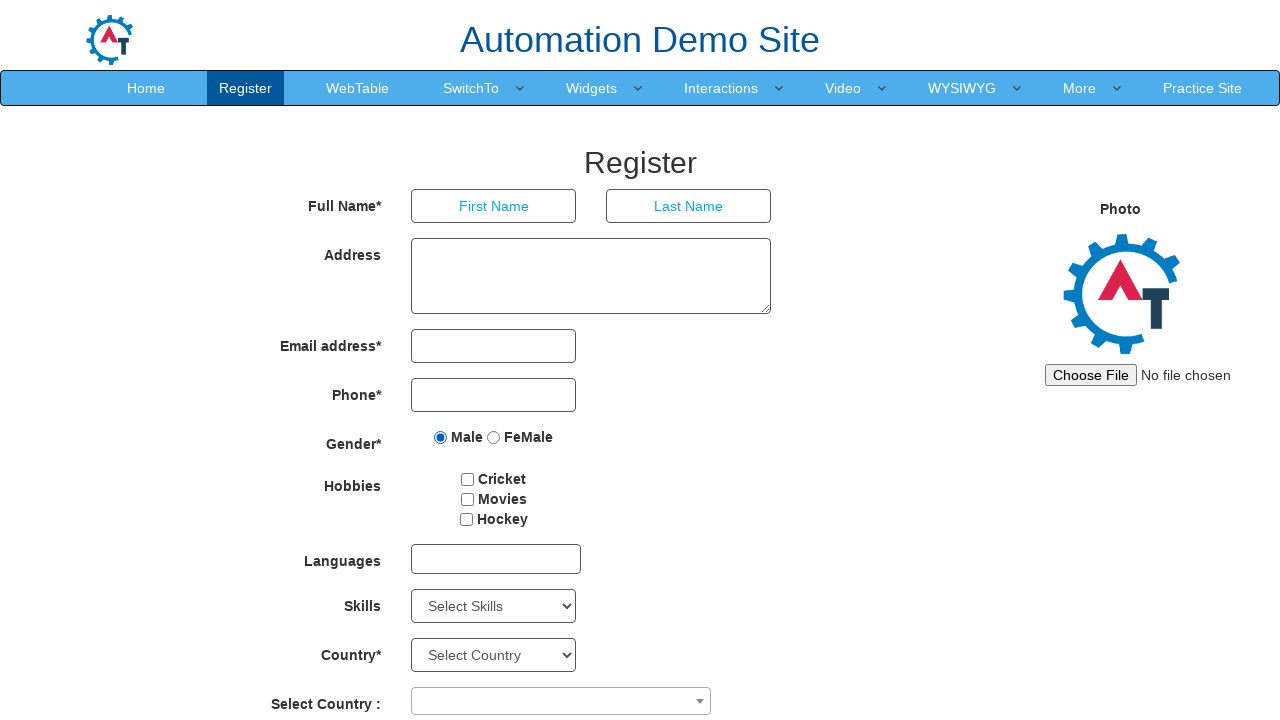

Verified submit button text is 'Submit'
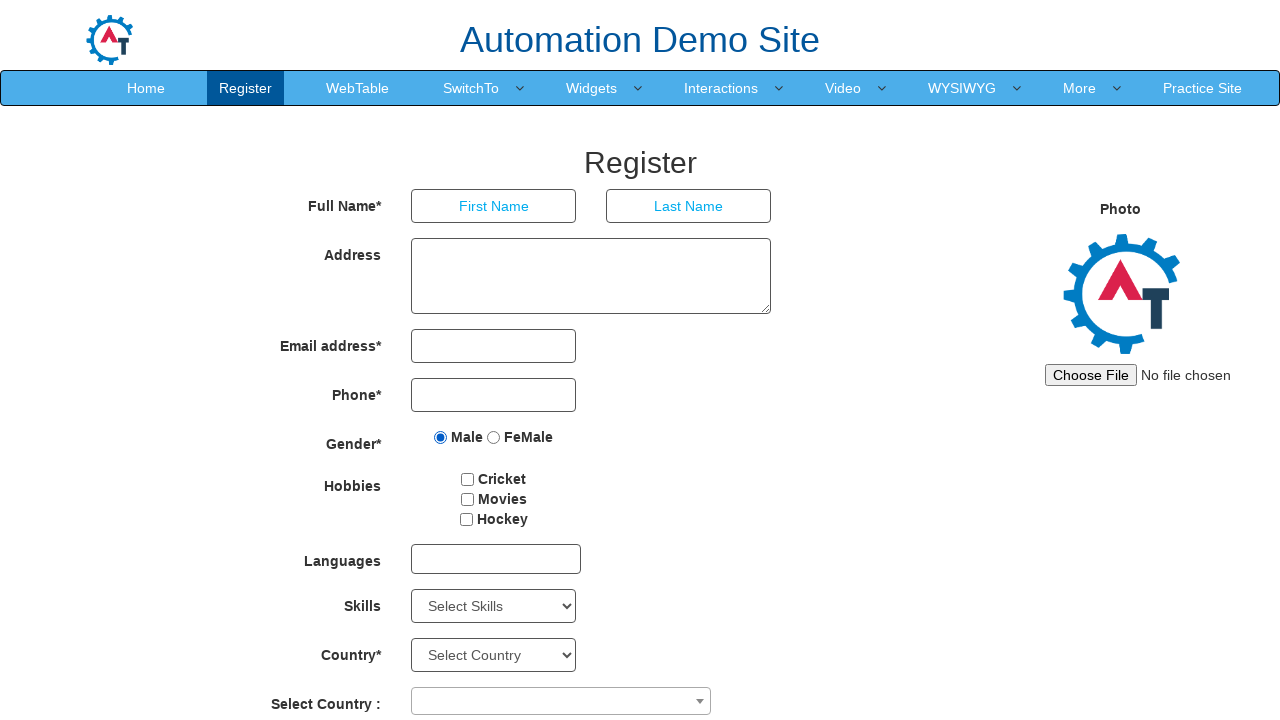

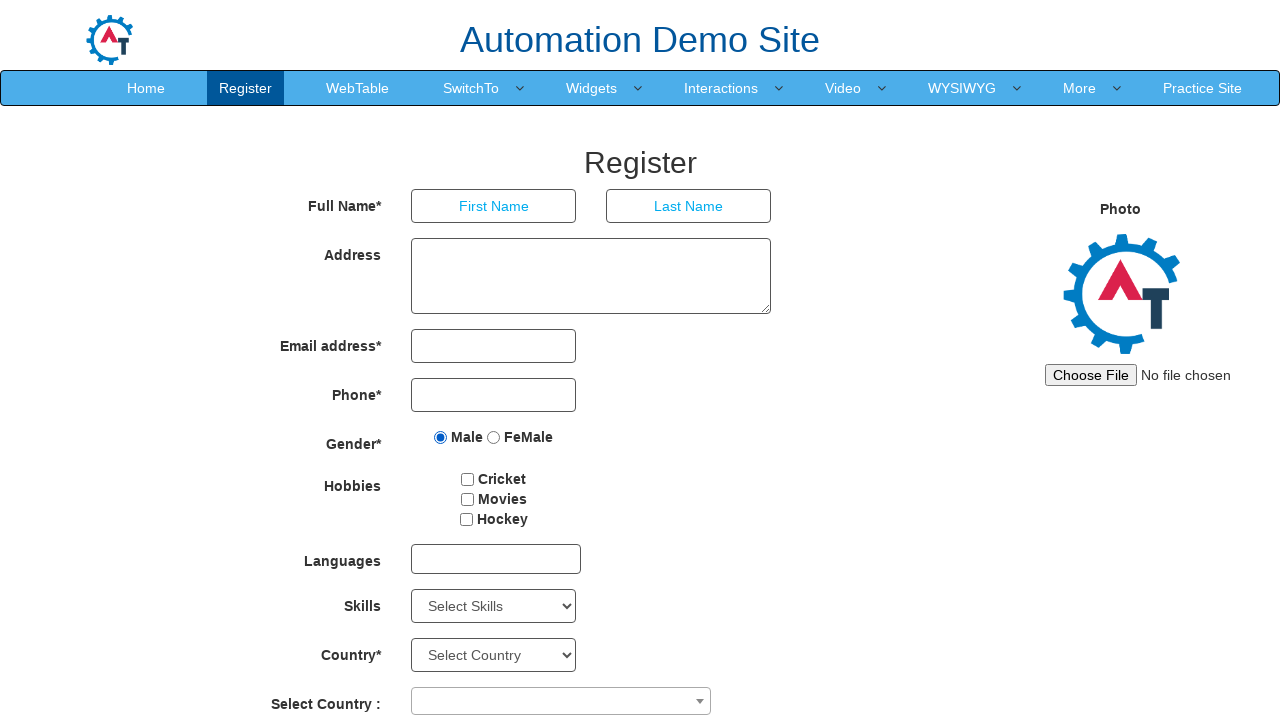